Tests modal window handling by waiting for an entry ad modal to appear and clicking the close button to dismiss it.

Starting URL: http://the-internet.herokuapp.com/entry_ad

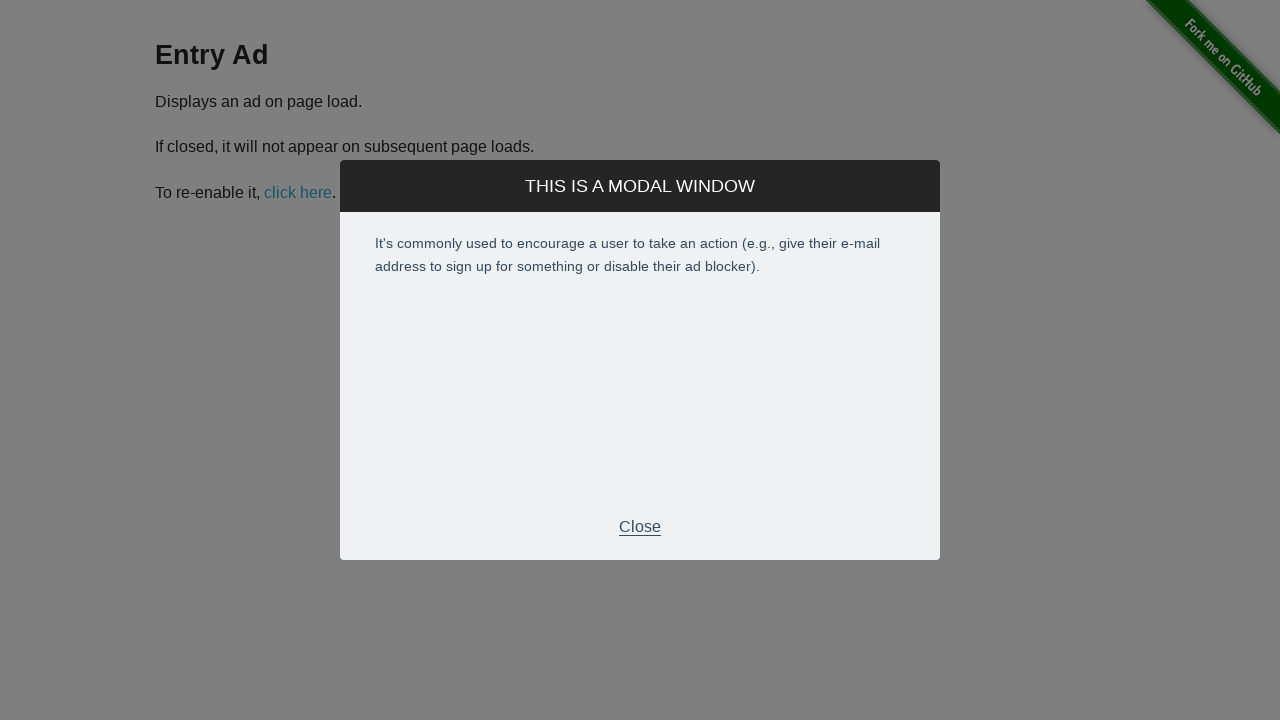

Entry ad modal appeared and is visible
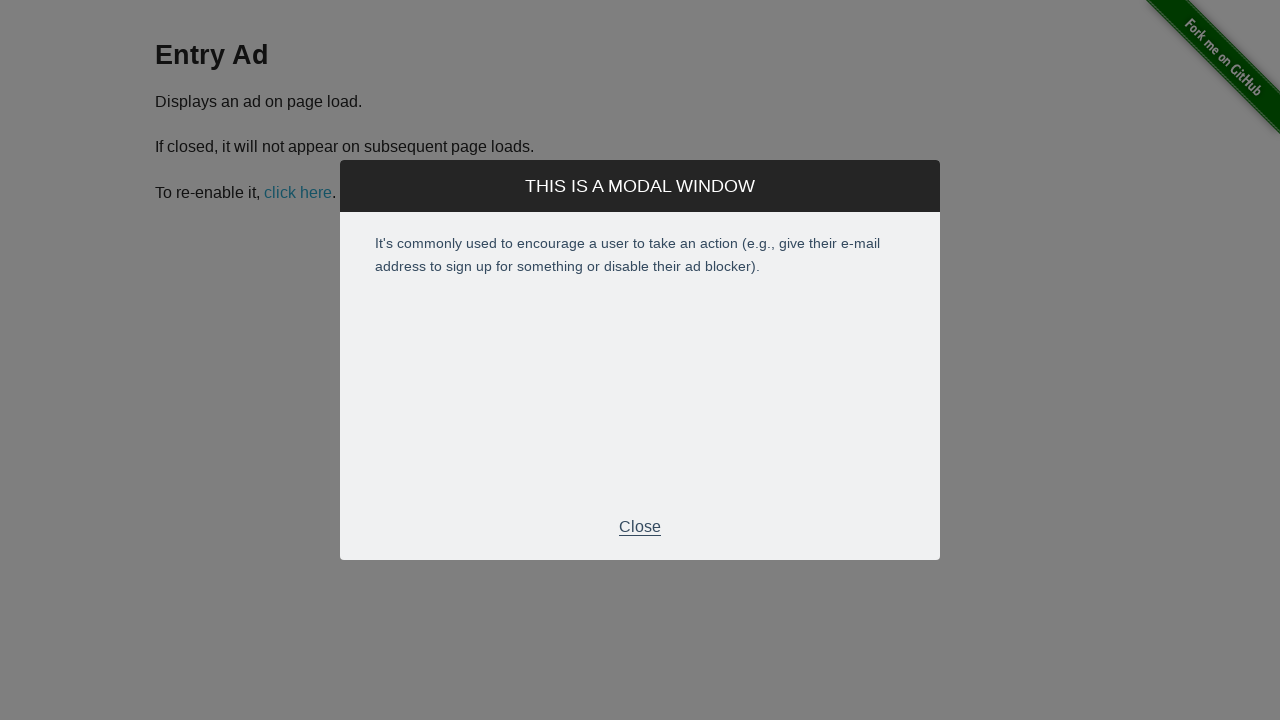

Clicked the close button in the modal footer at (640, 527) on xpath=//div[@class='modal-footer']/p
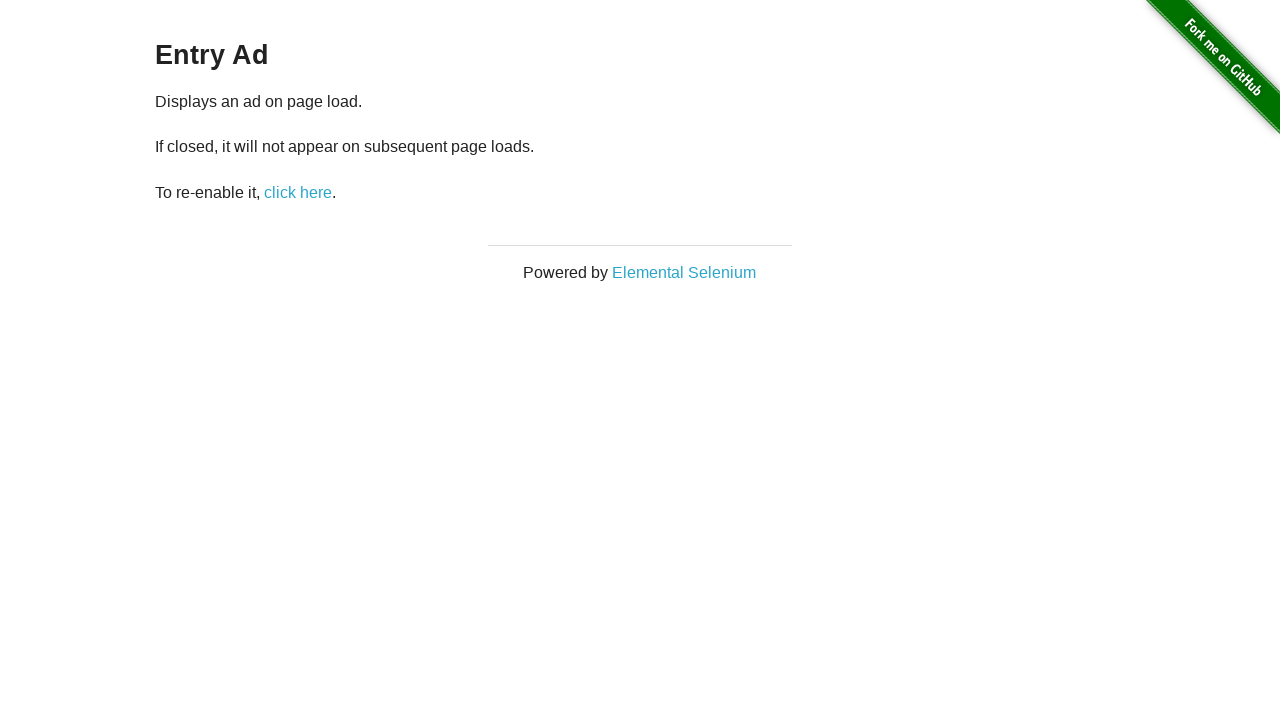

Modal was successfully closed and is now hidden
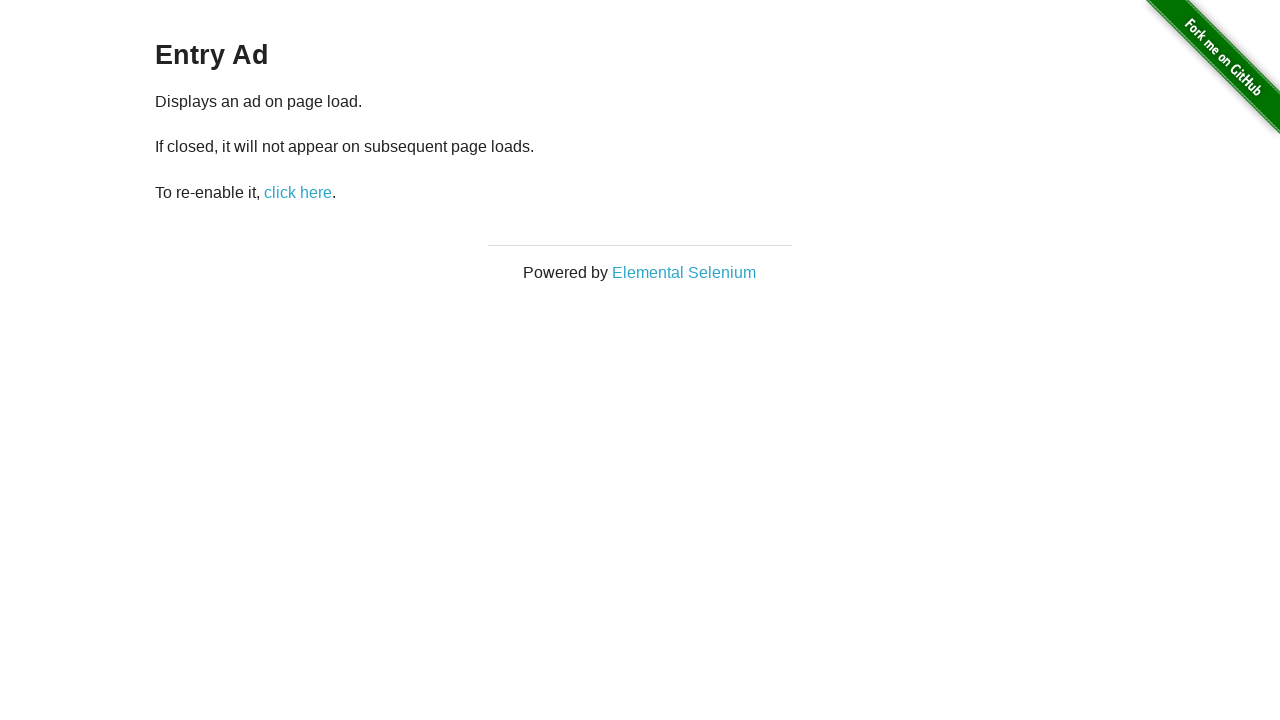

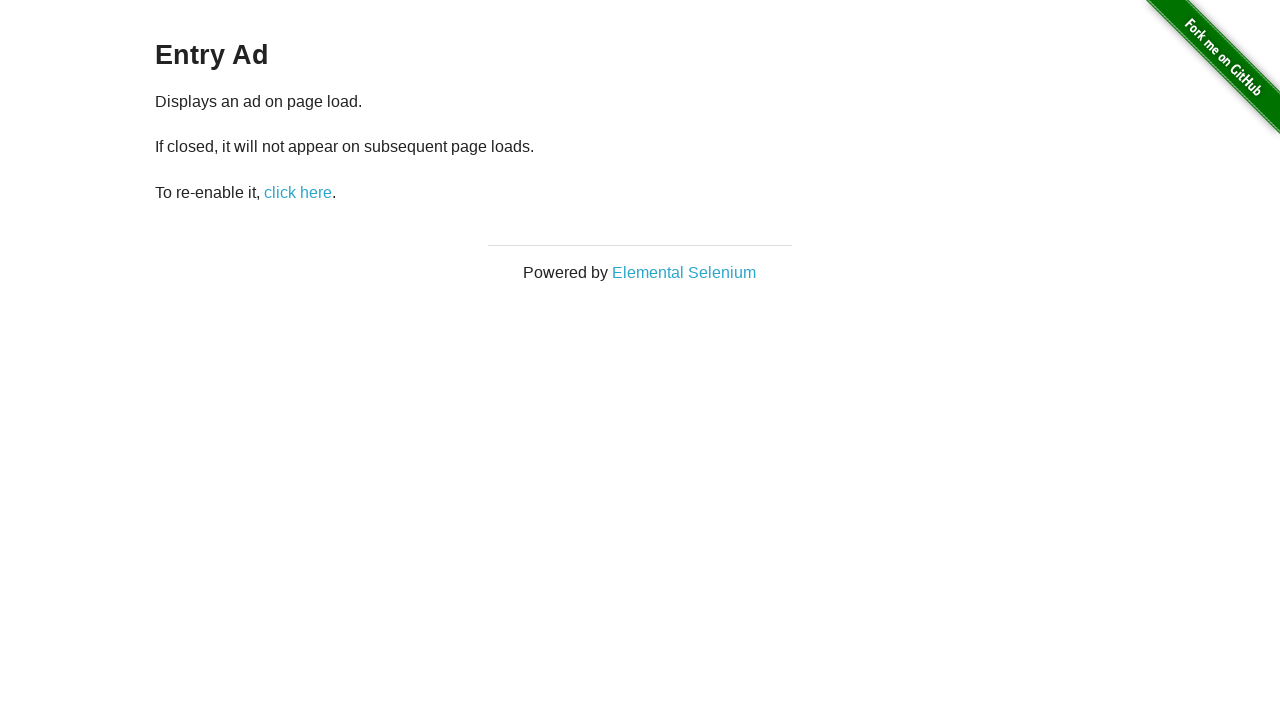